Tests handling of JavaScript alert popups by clicking alert buttons and interacting with the alert dialogs (accepting them)

Starting URL: https://demoqa.com/alerts

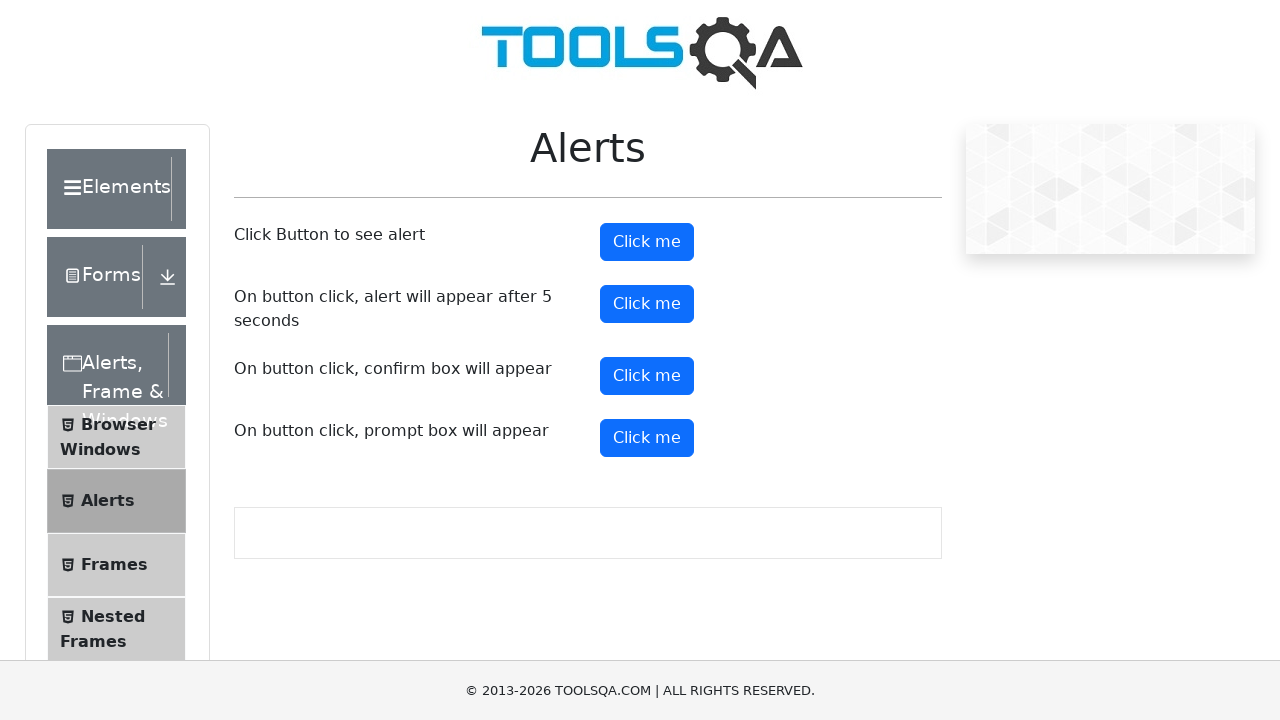

Clicked the first alert button at (647, 242) on button#alertButton
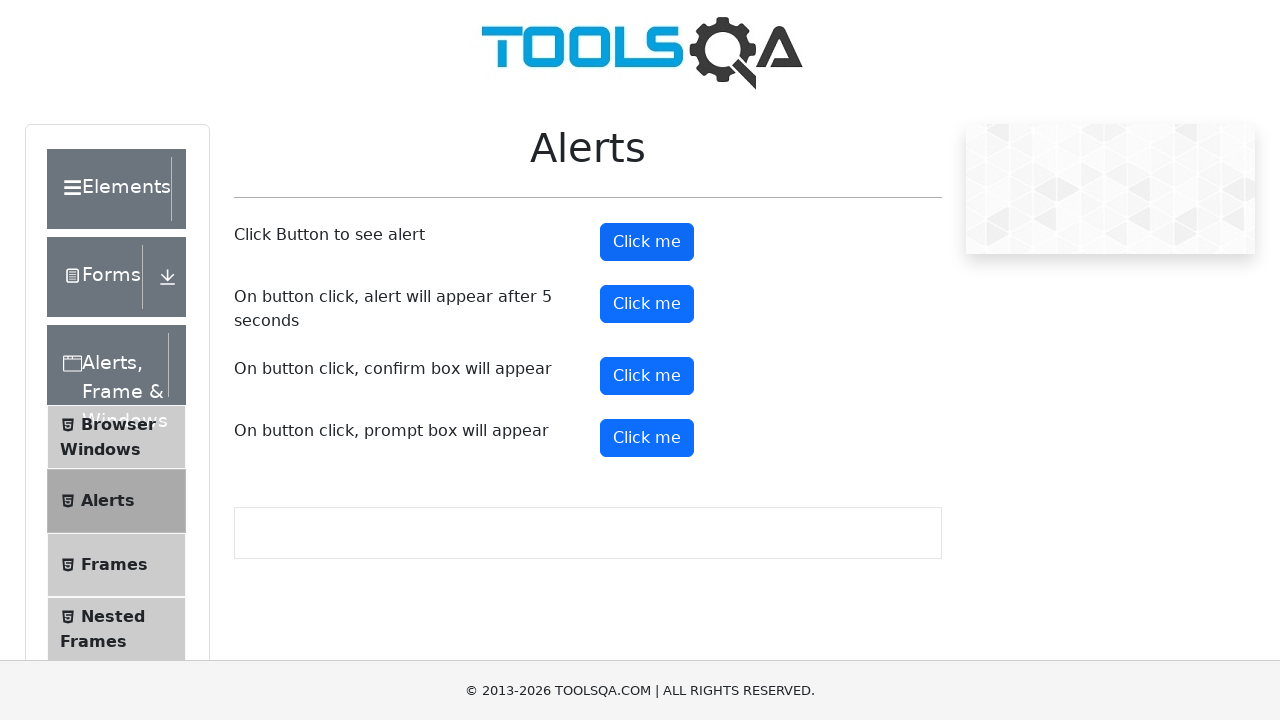

Registered dialog handler to accept alerts
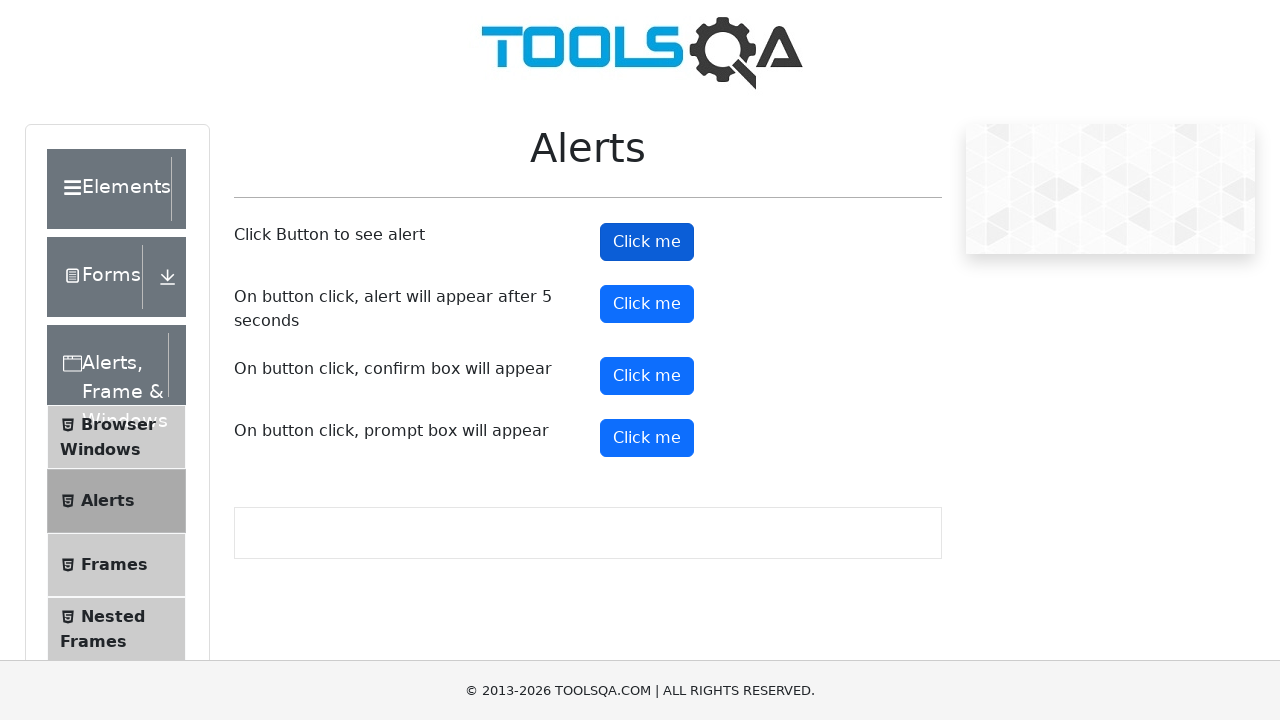

Waited 1 second for alert to process
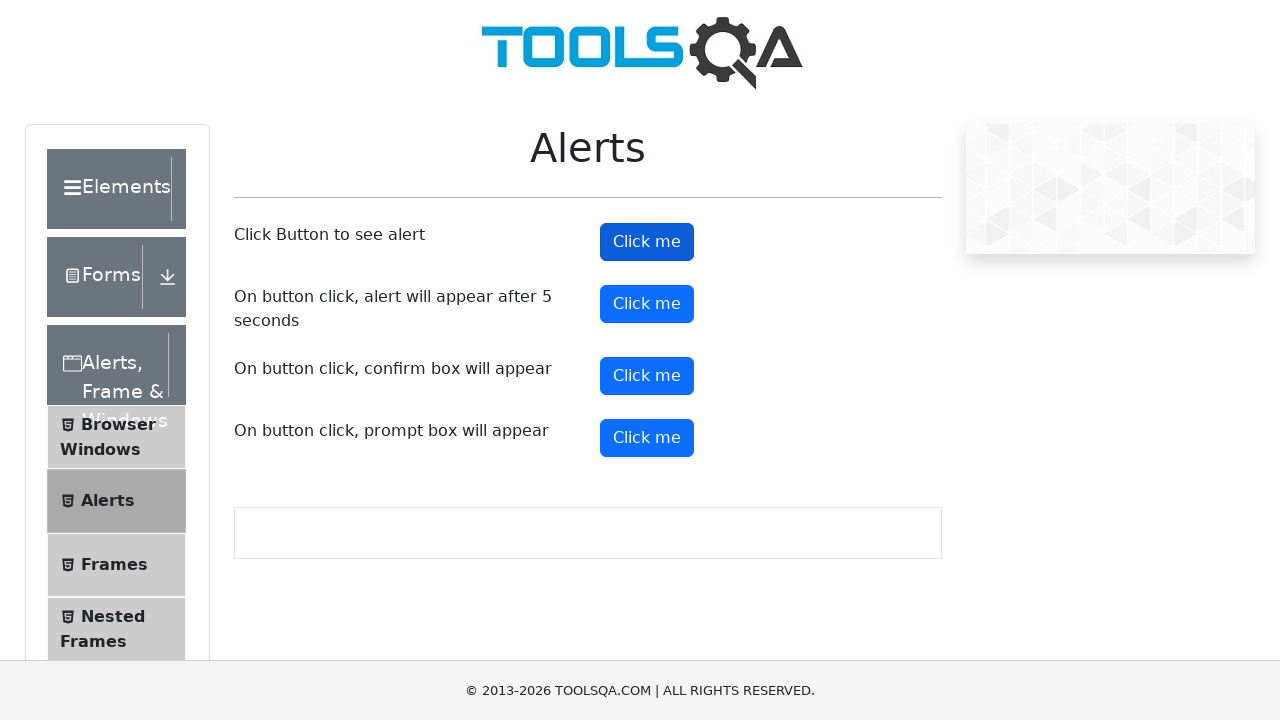

Clicked the timer alert button at (647, 304) on button#timerAlertButton
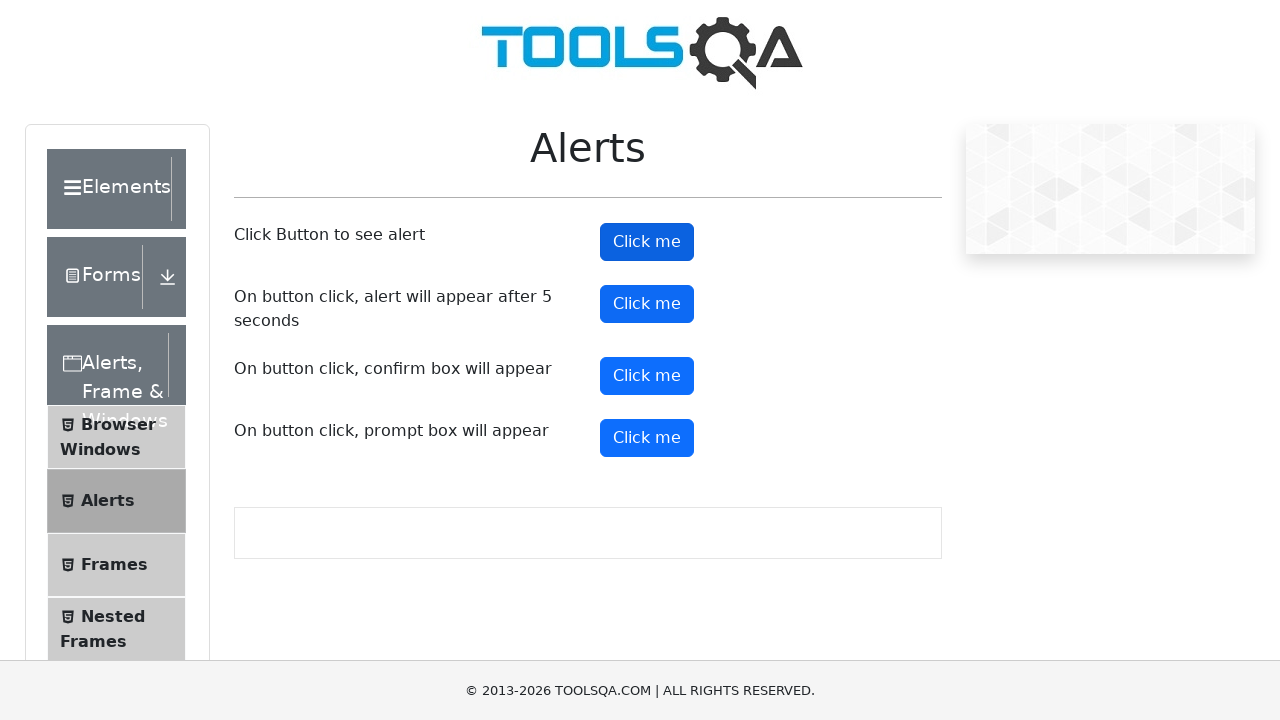

Waited 6 seconds for timed alert to appear and be accepted
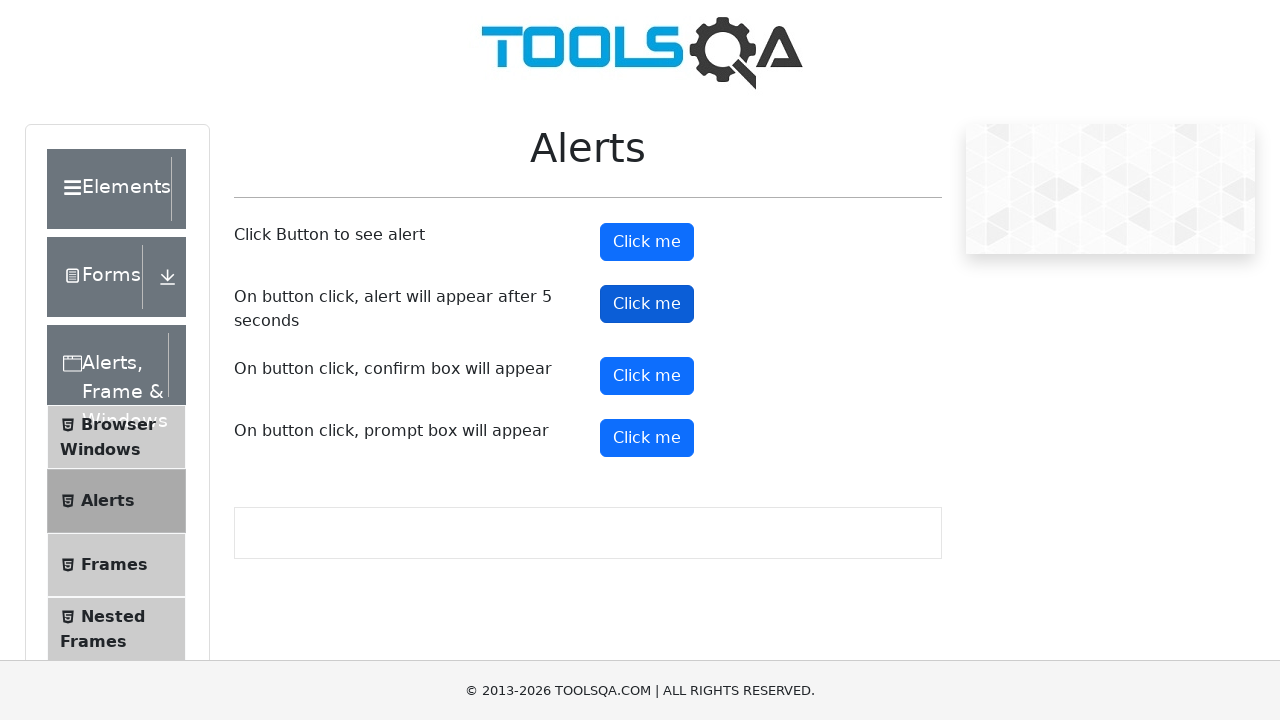

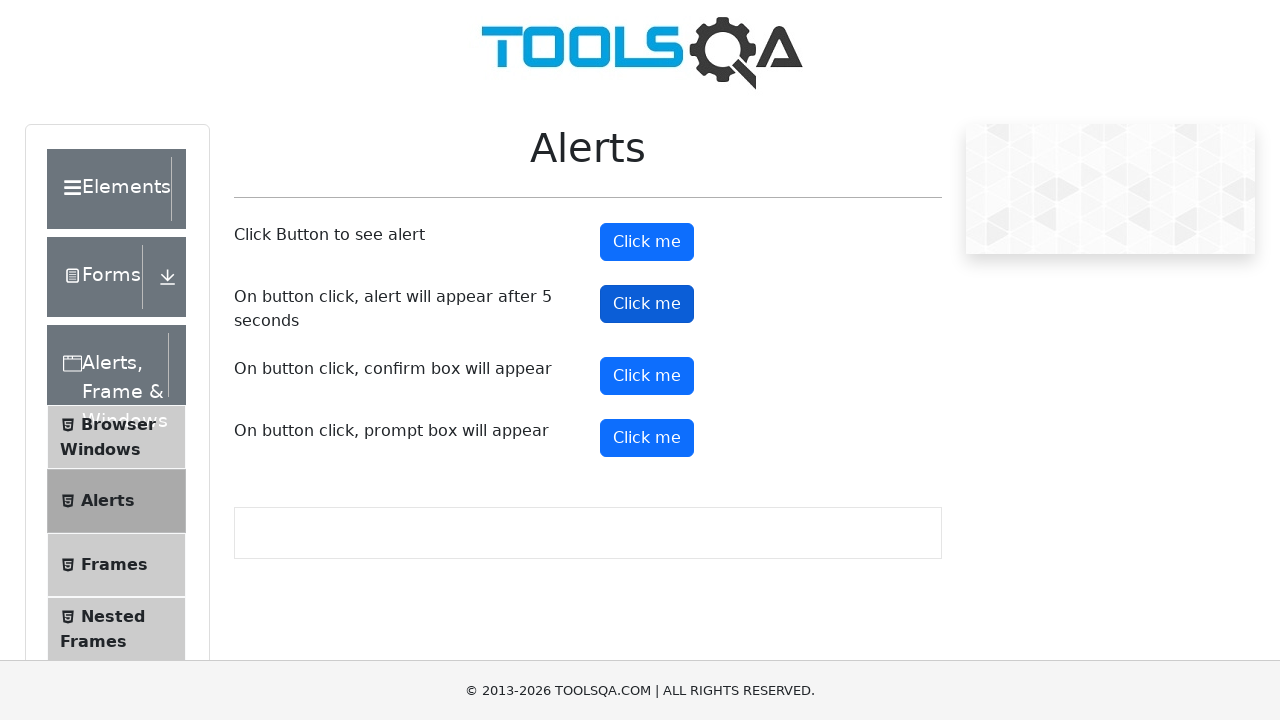